Tests dropdown interactions by selecting options by text, value, and index

Starting URL: https://the-internet.herokuapp.com/dropdown

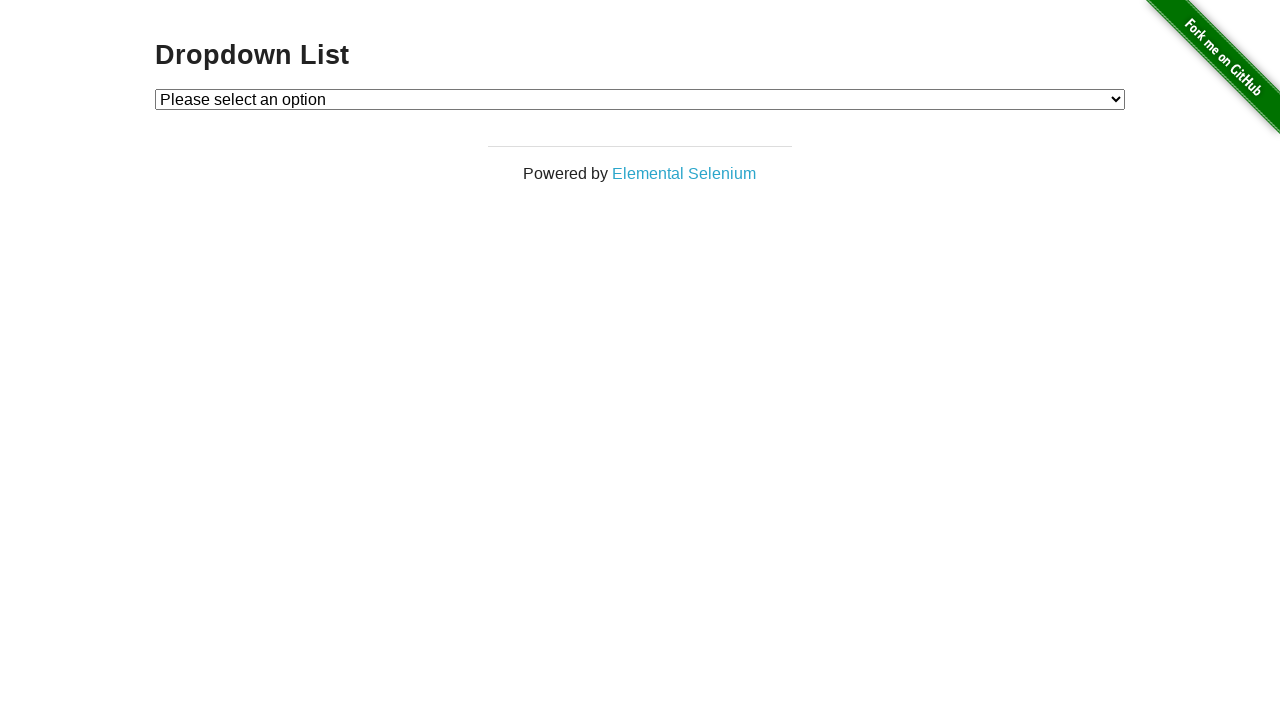

Waited for dropdown element to be displayed
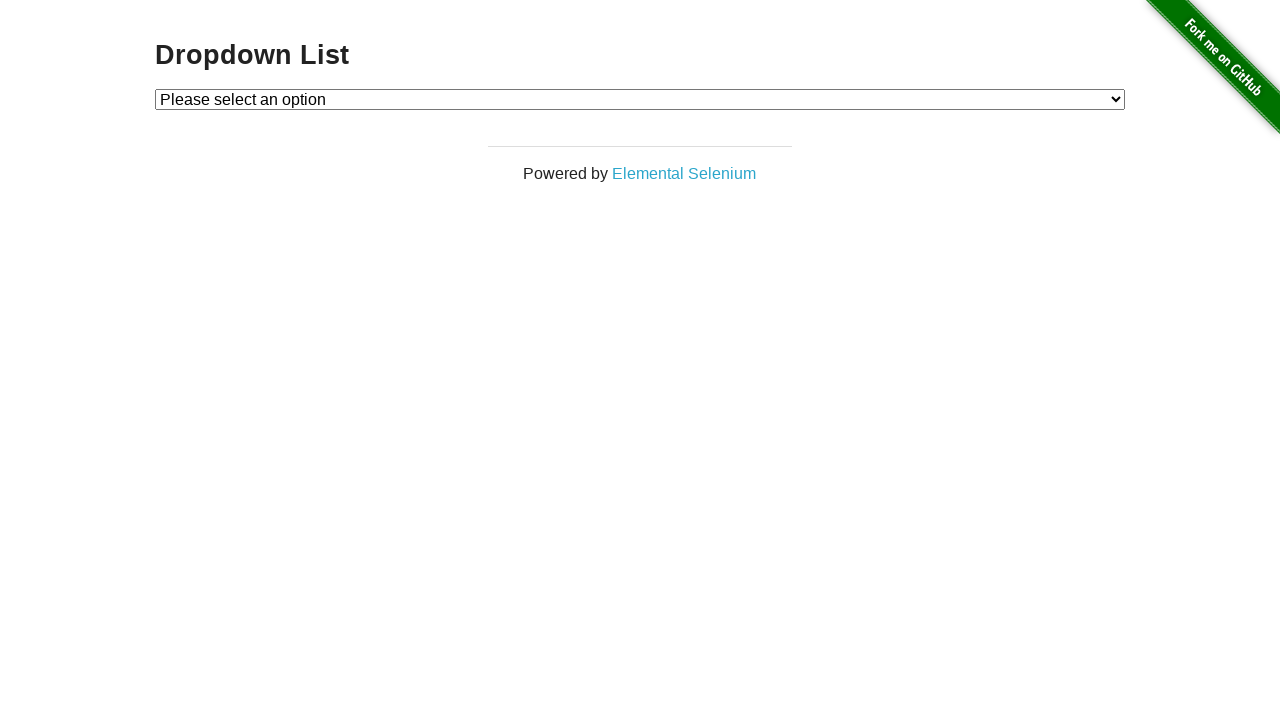

Selected dropdown option by text: 'Option 2' on #dropdown
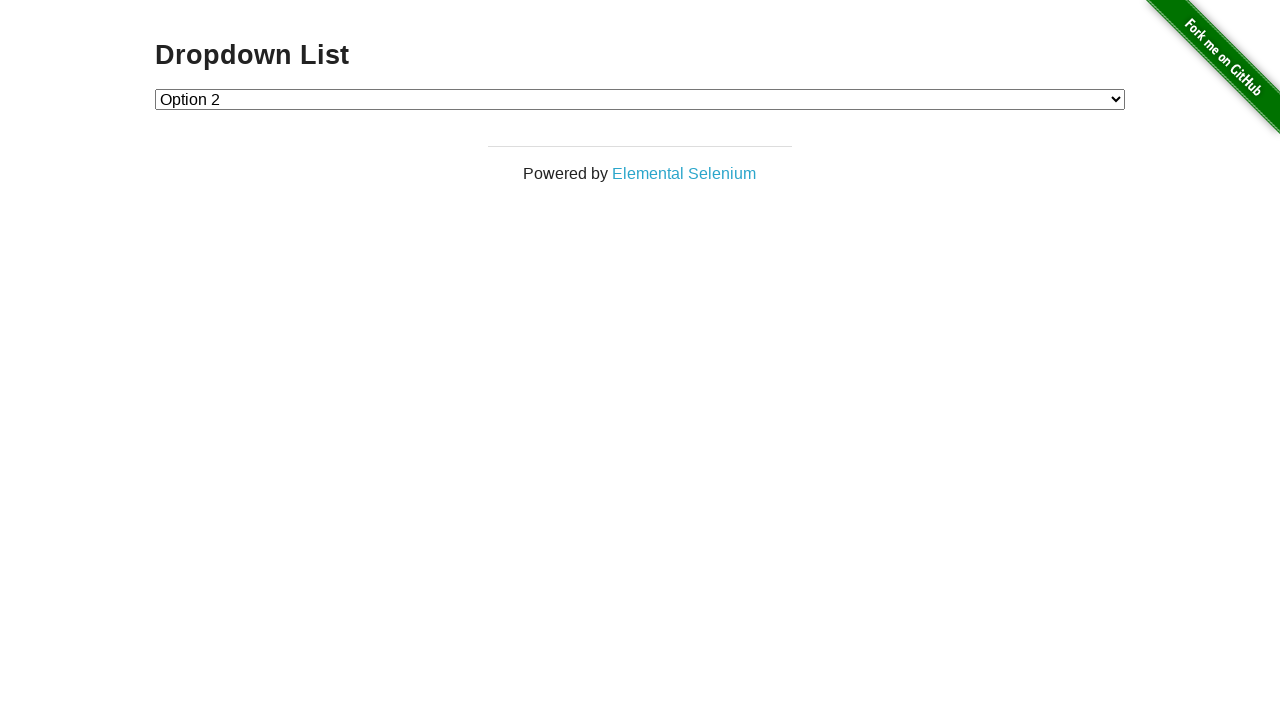

Selected dropdown option by value: '1' on #dropdown
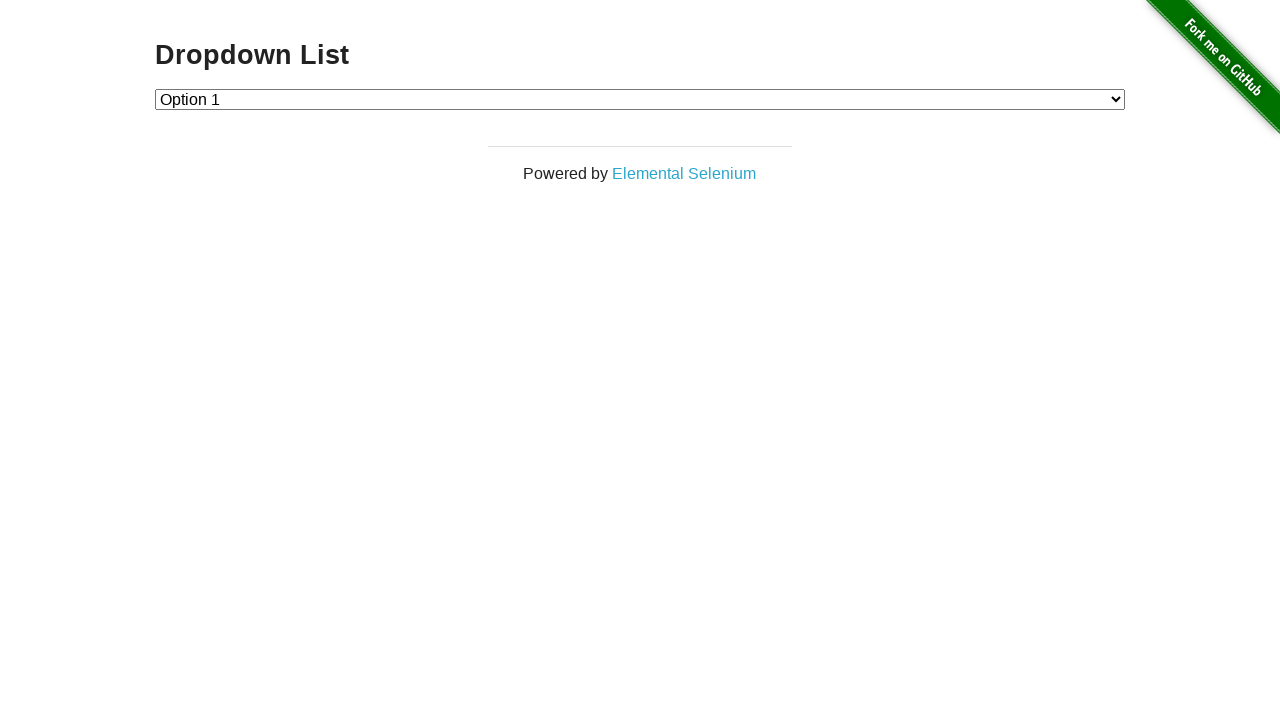

Selected dropdown option by index: 2 (third option) on #dropdown
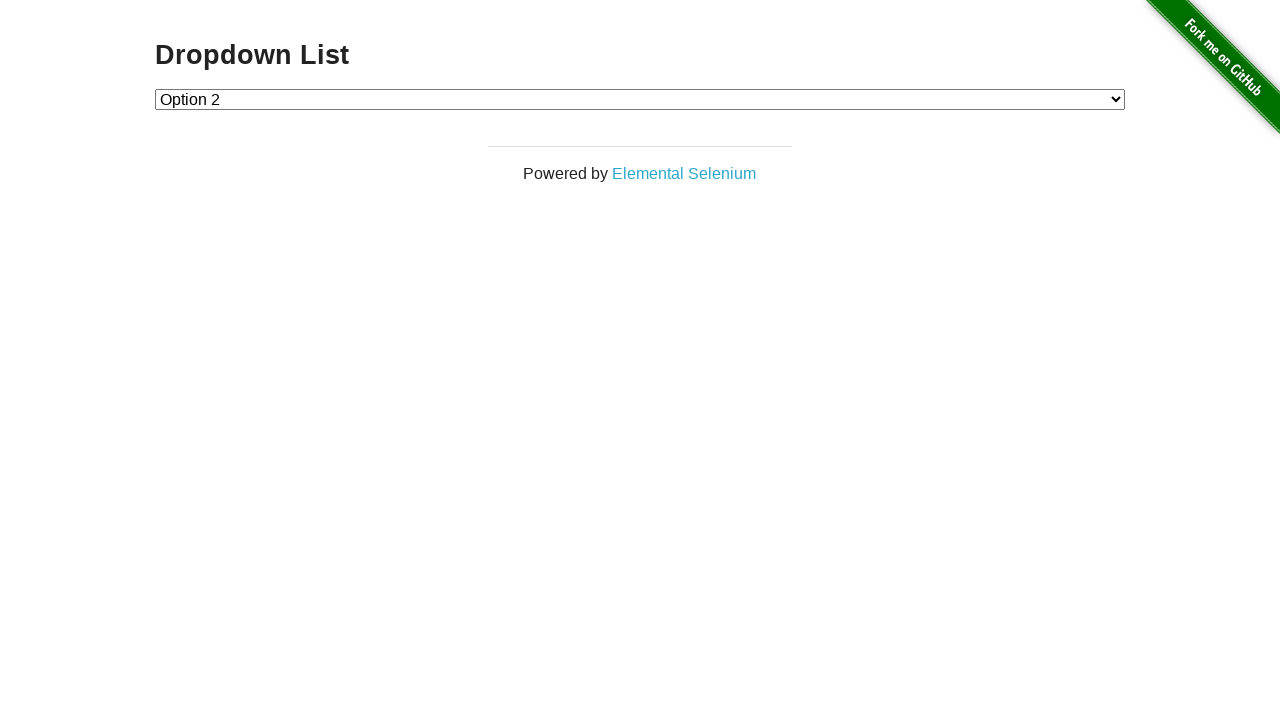

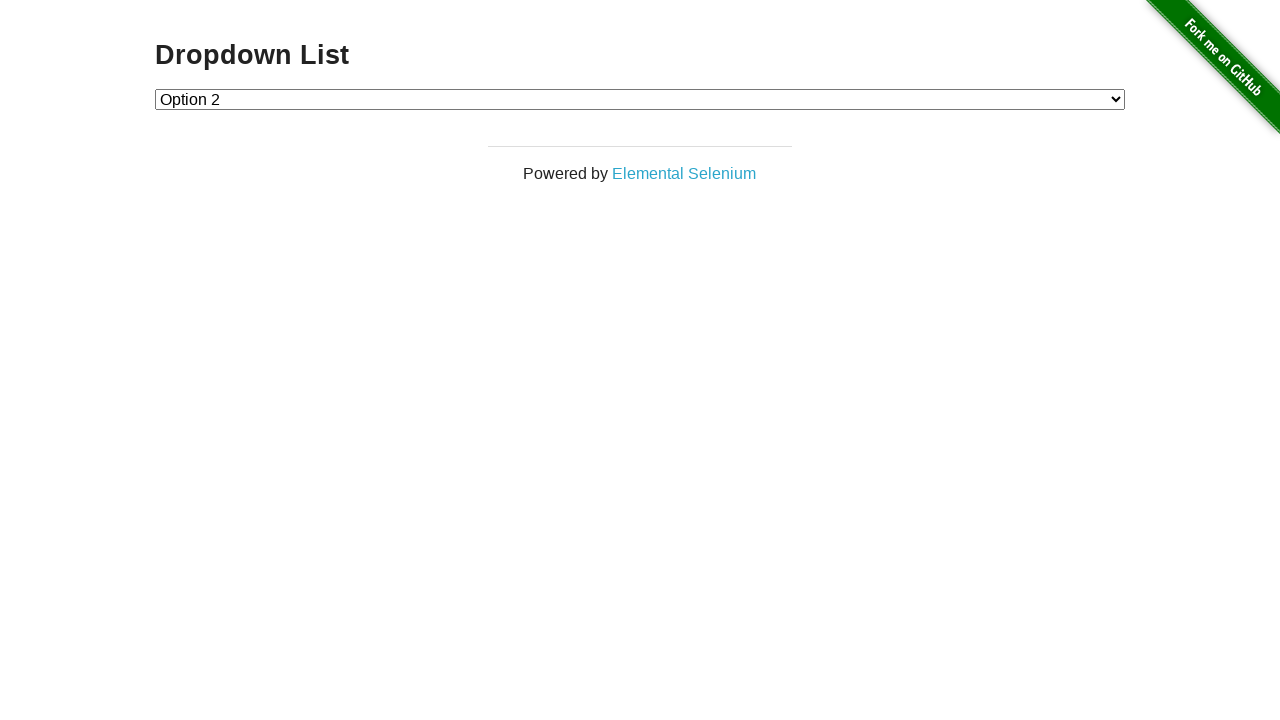